Tests an e-commerce flow by adding specific items (Cucumber, Brocolli, Beetroot) to cart, proceeding to checkout, and applying a promo code to verify discount functionality

Starting URL: https://rahulshettyacademy.com/seleniumPractise/#/

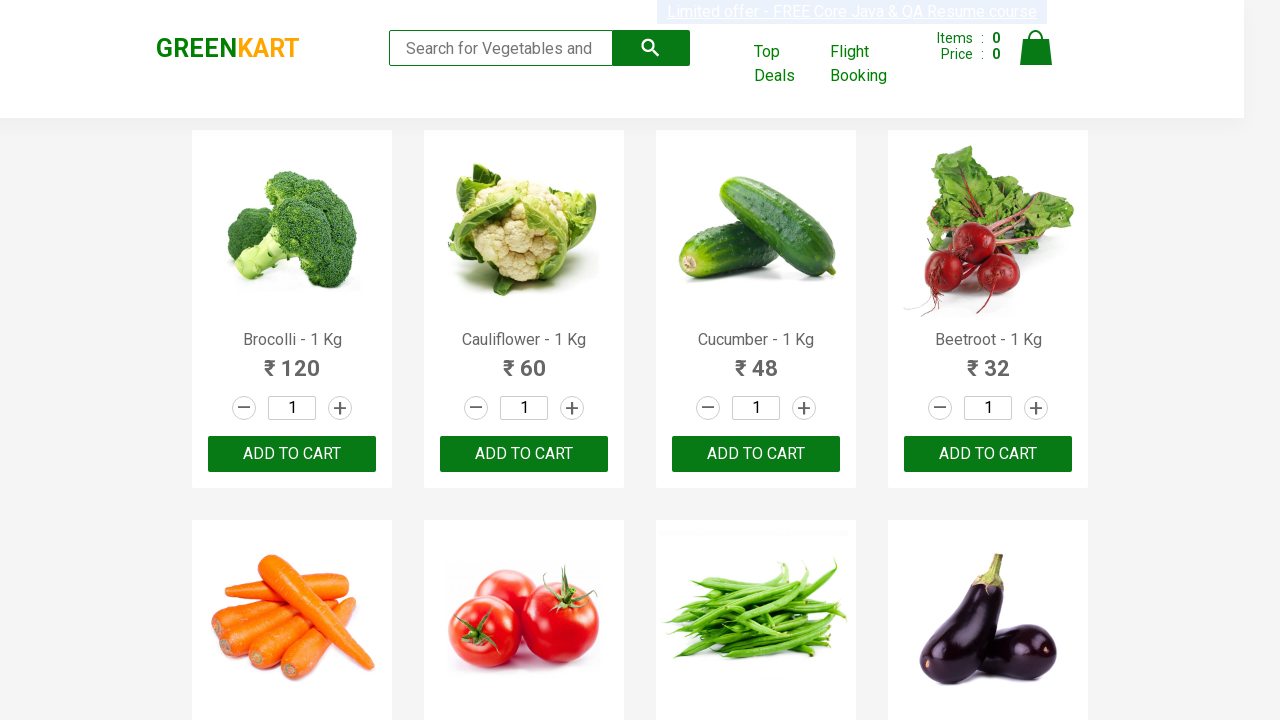

Waited for product names to load on the page
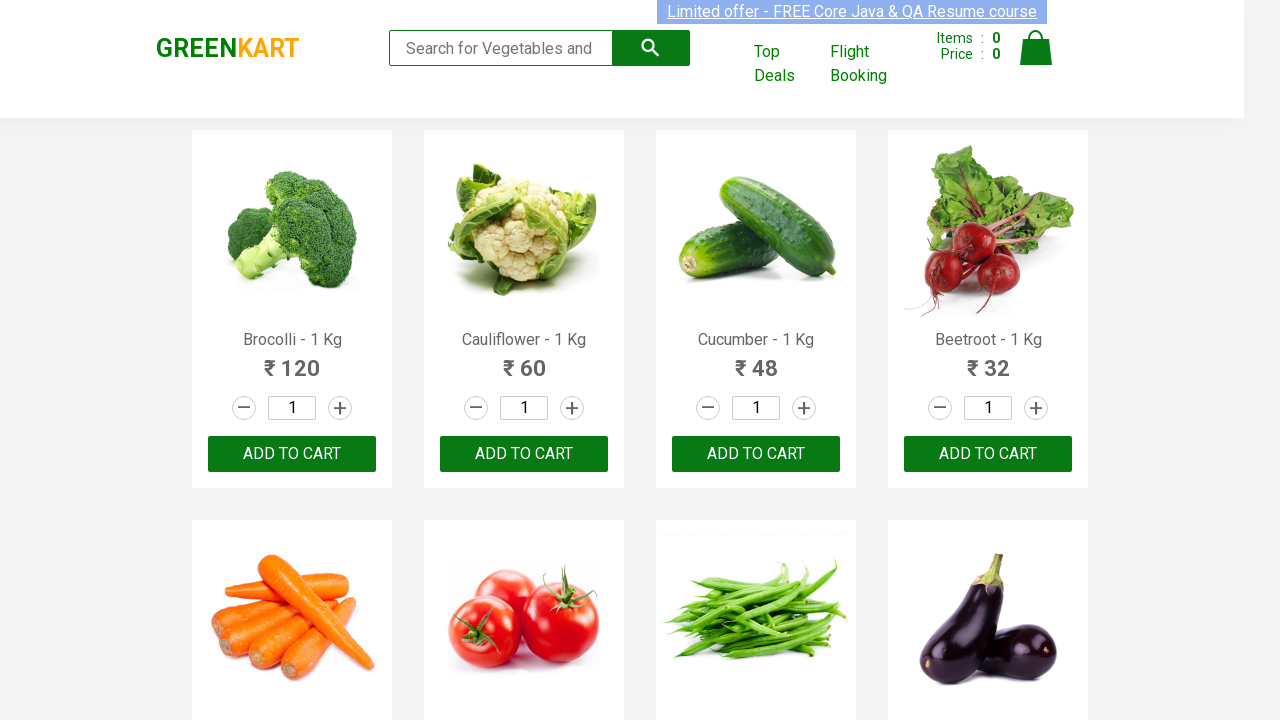

Retrieved all product elements from the page
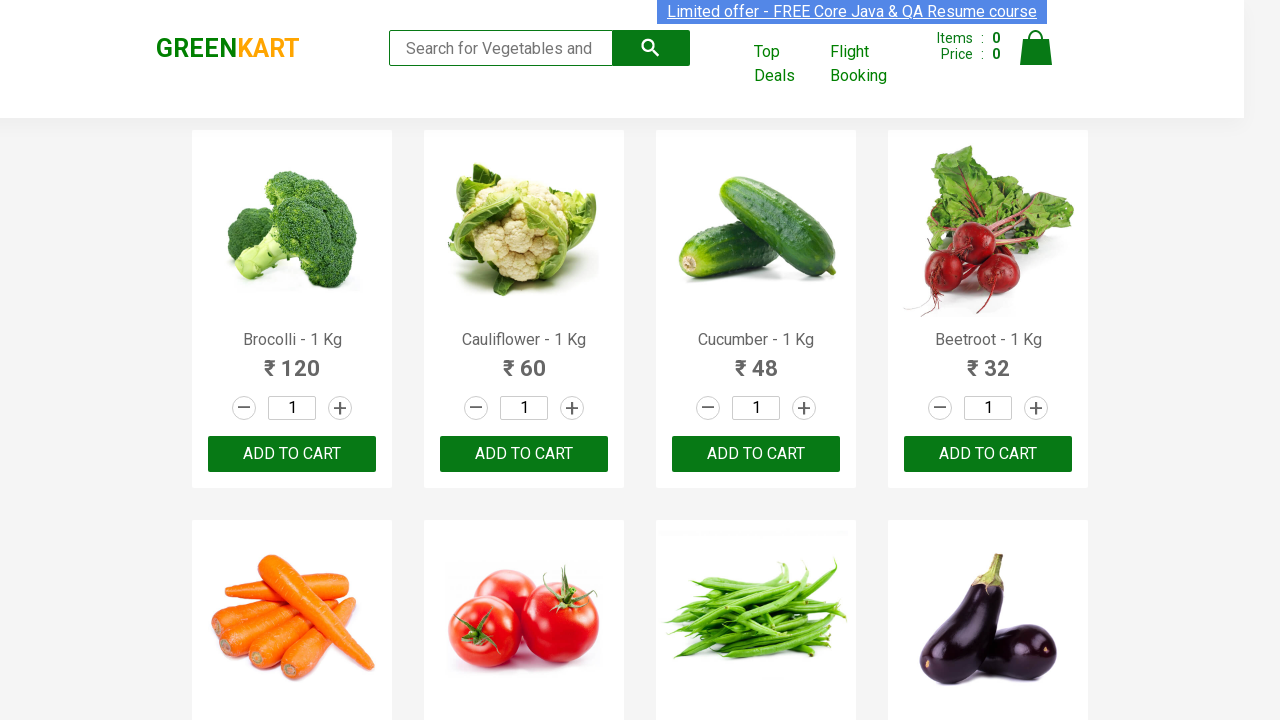

Added 'Brocolli' to cart at (292, 454) on xpath=//div[@class='product-action']/button >> nth=0
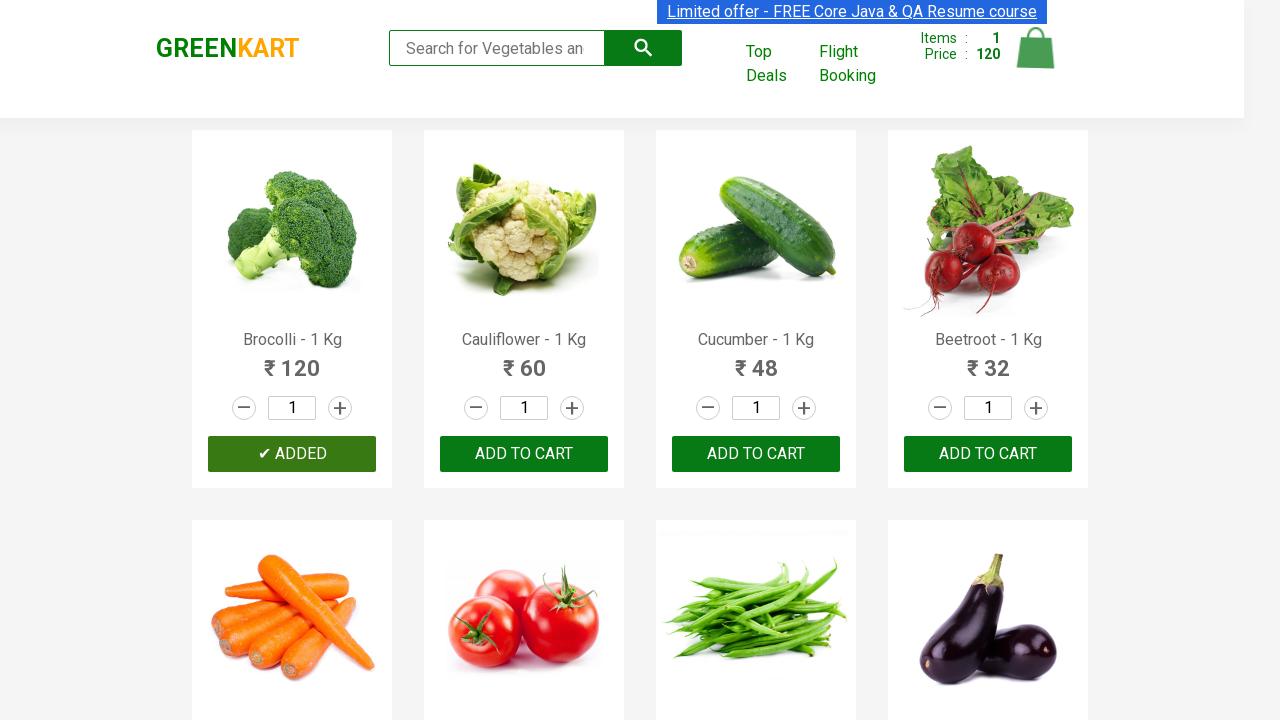

Added 'Cucumber' to cart at (756, 454) on xpath=//div[@class='product-action']/button >> nth=2
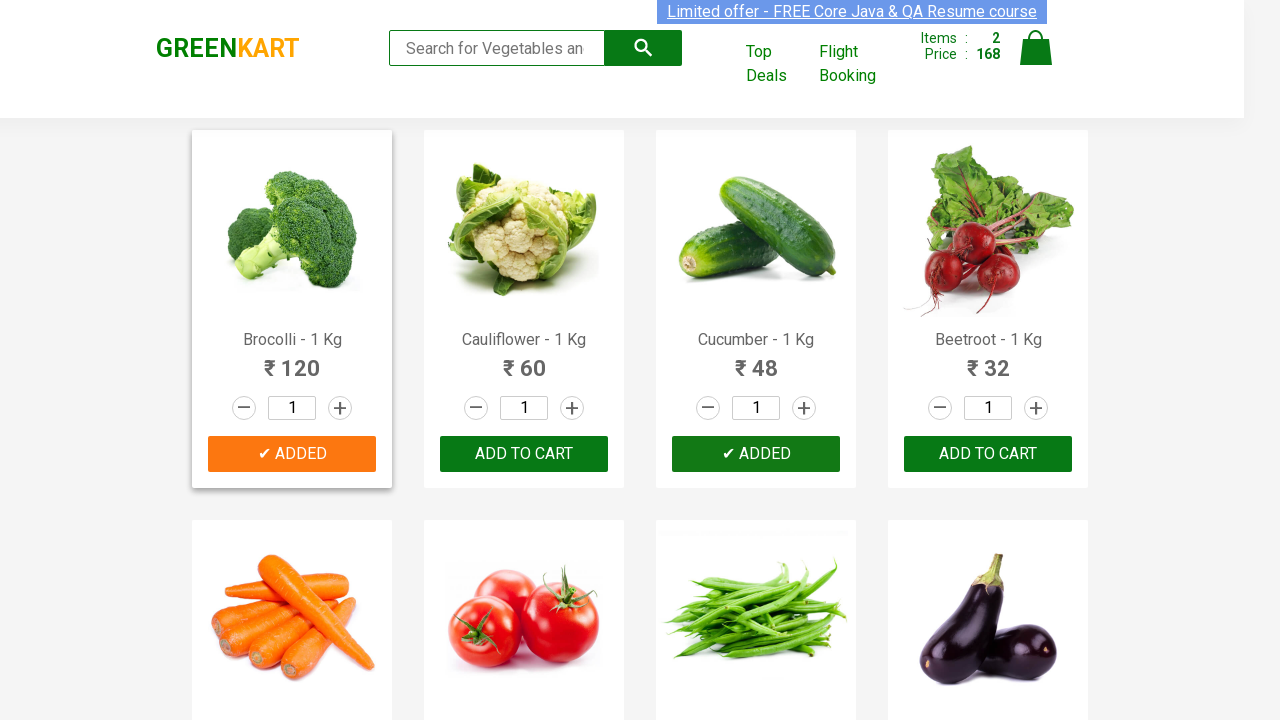

Added 'Beetroot' to cart at (988, 454) on xpath=//div[@class='product-action']/button >> nth=3
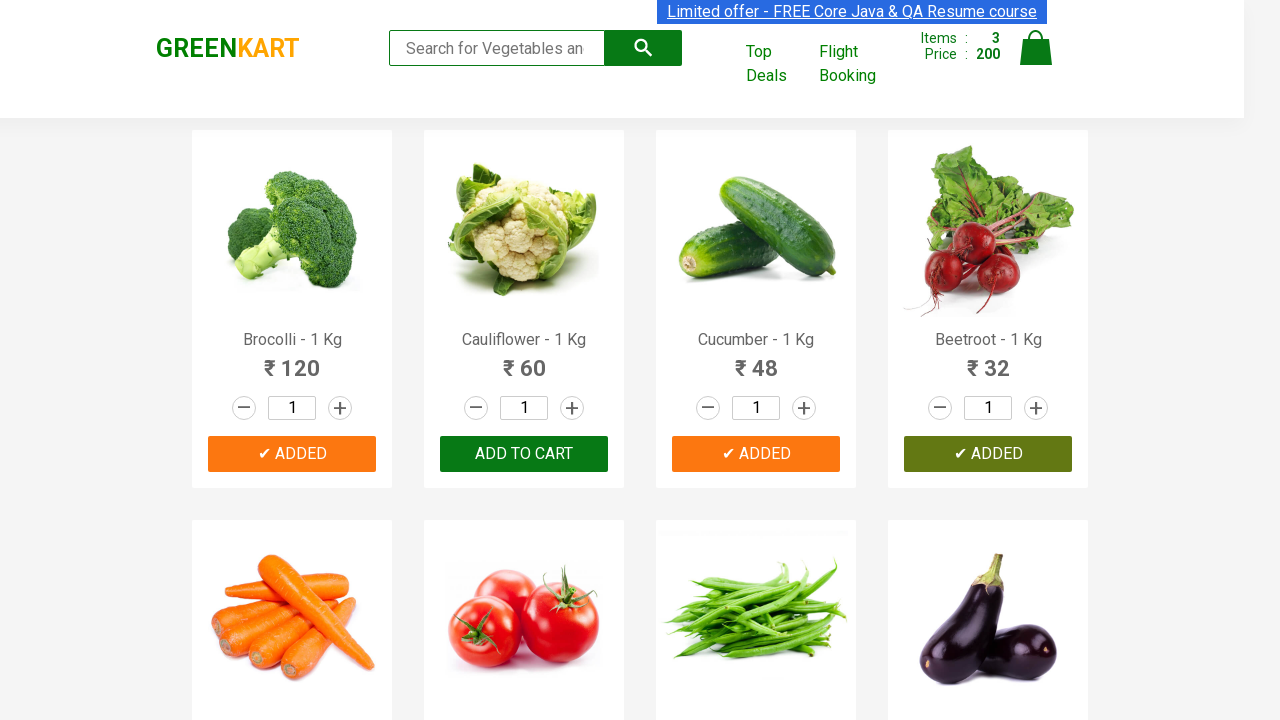

Clicked on cart icon to view cart at (1036, 48) on img[alt='Cart']
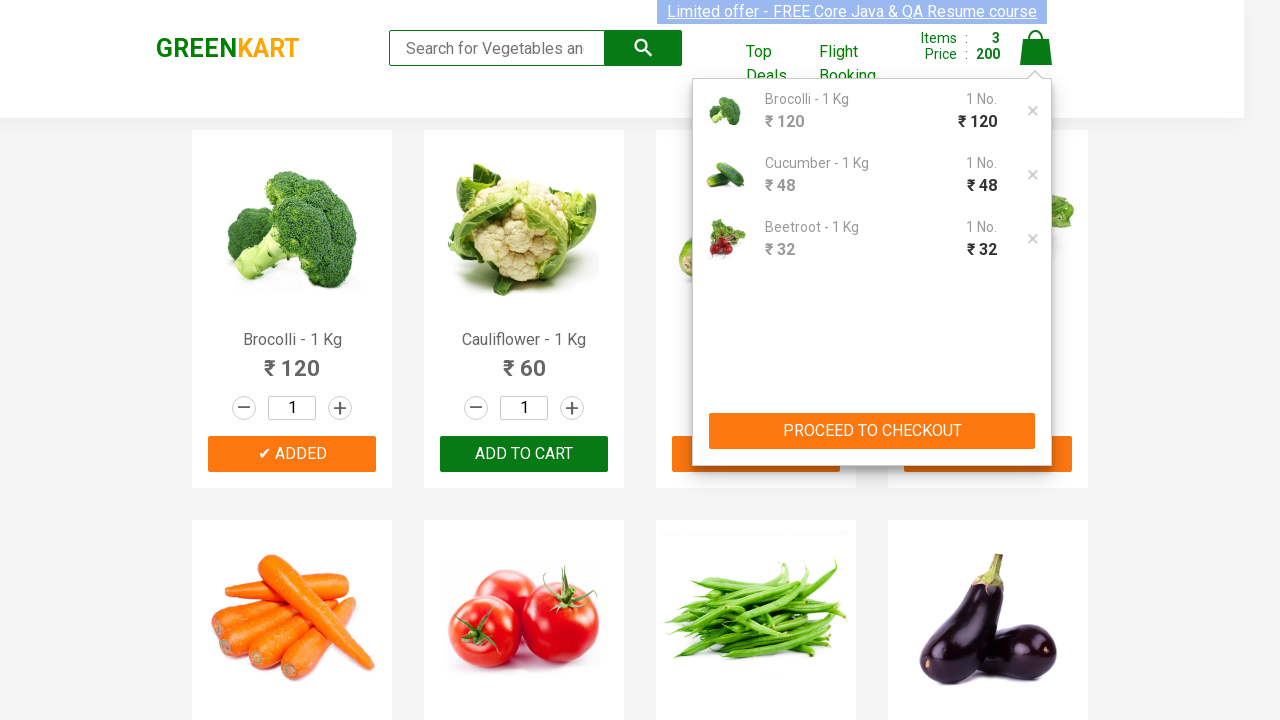

Clicked 'PROCEED TO CHECKOUT' button at (872, 431) on xpath=//button[contains(text(),'PROCEED TO CHECKOUT')]
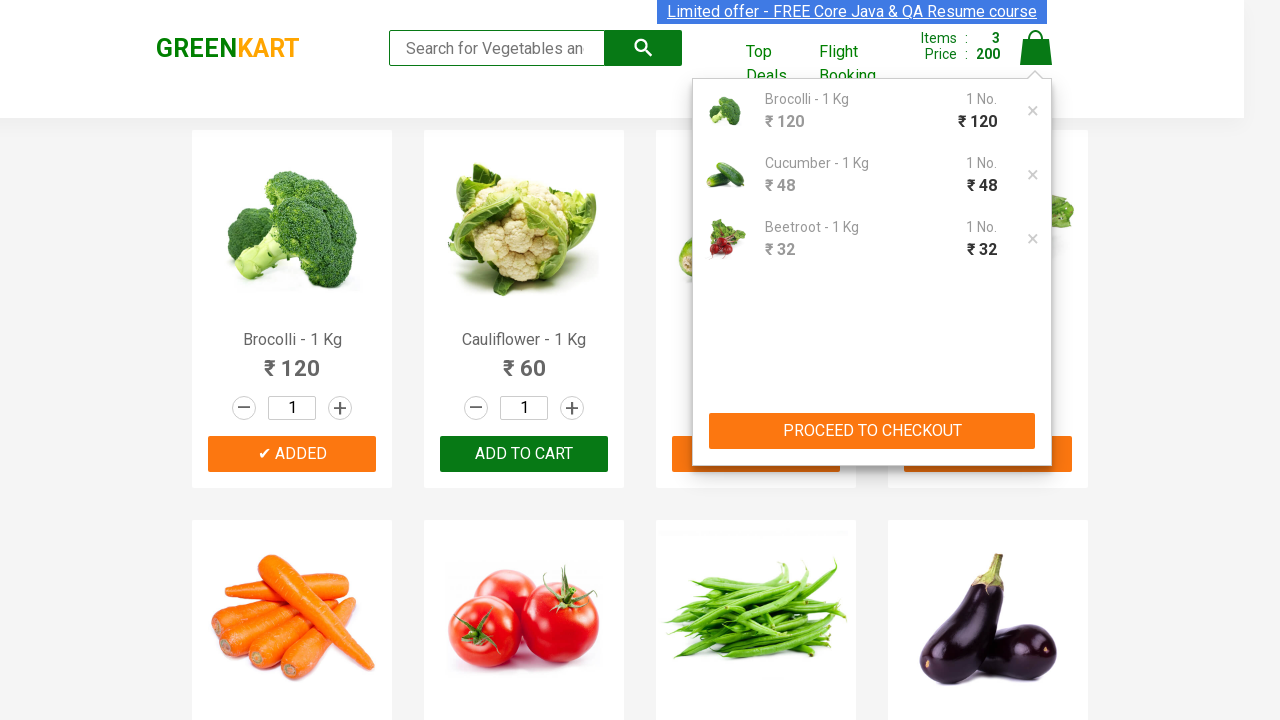

Waited for promo code input field to be visible
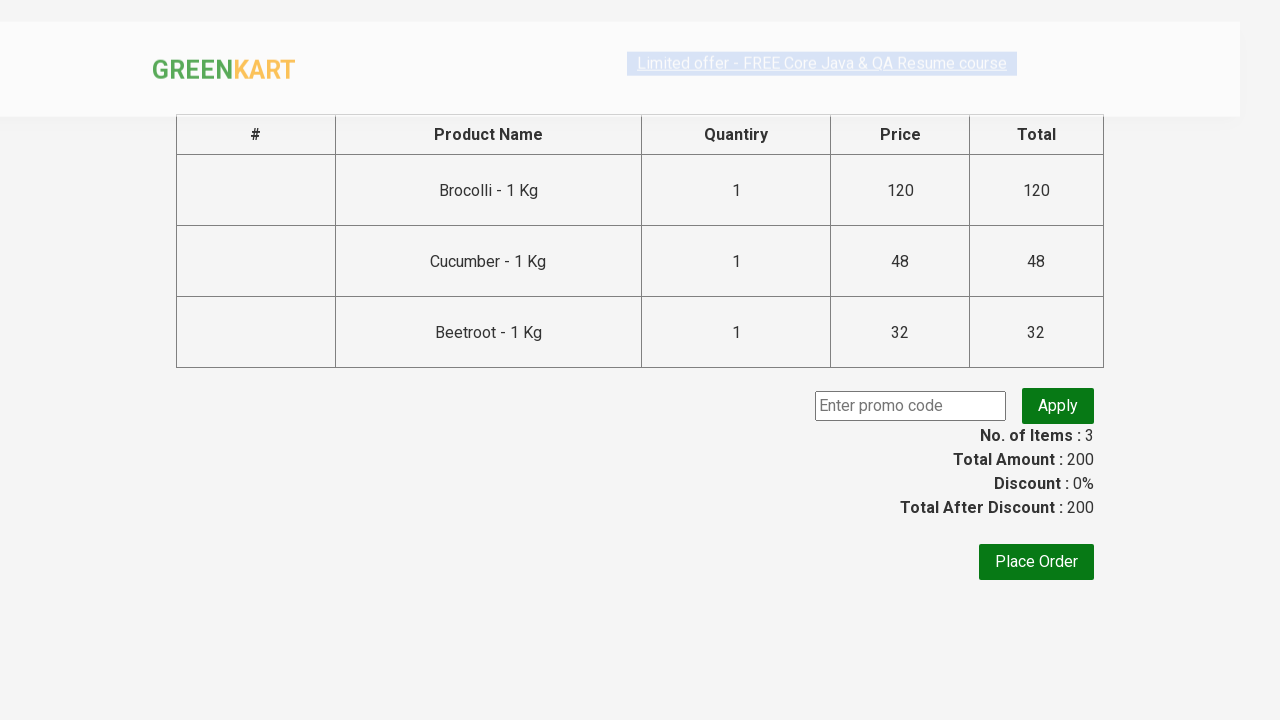

Entered promo code 'rahulshettyacademy' in the input field on //input[@class='promoCode']
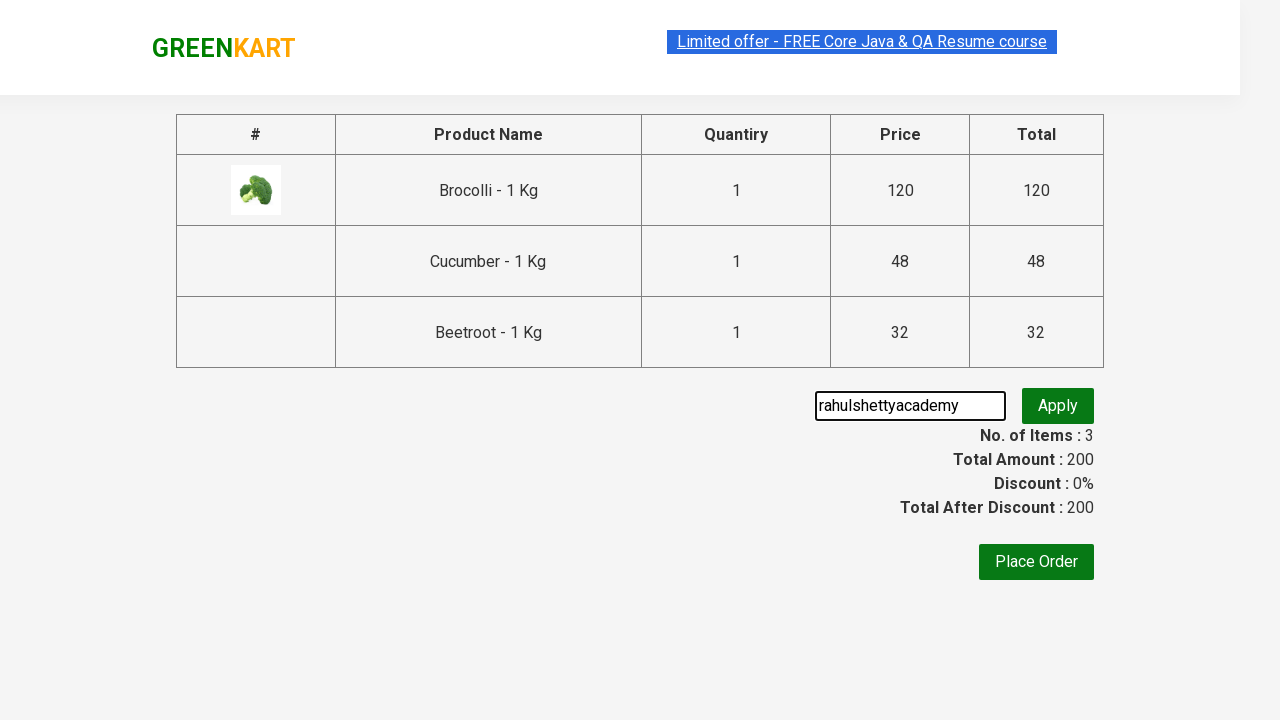

Clicked 'Apply' button to apply the promo code at (1058, 406) on button.promoBtn
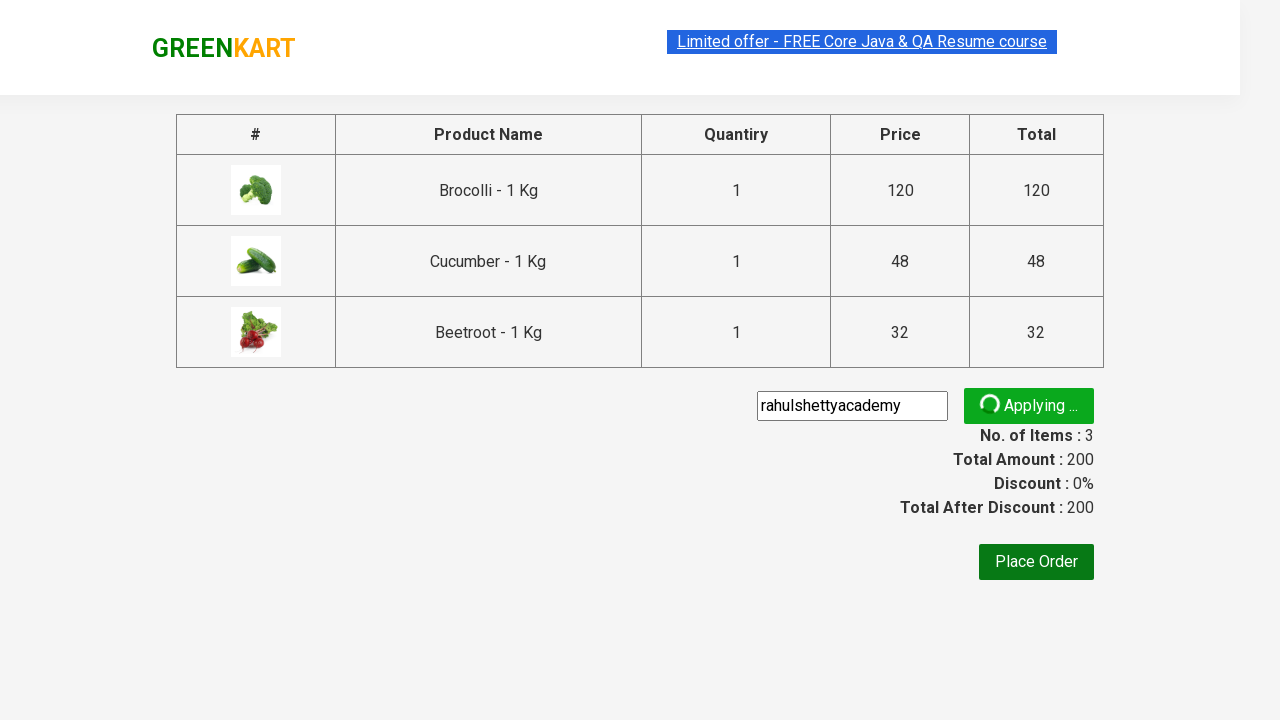

Waited for promo code confirmation message to appear
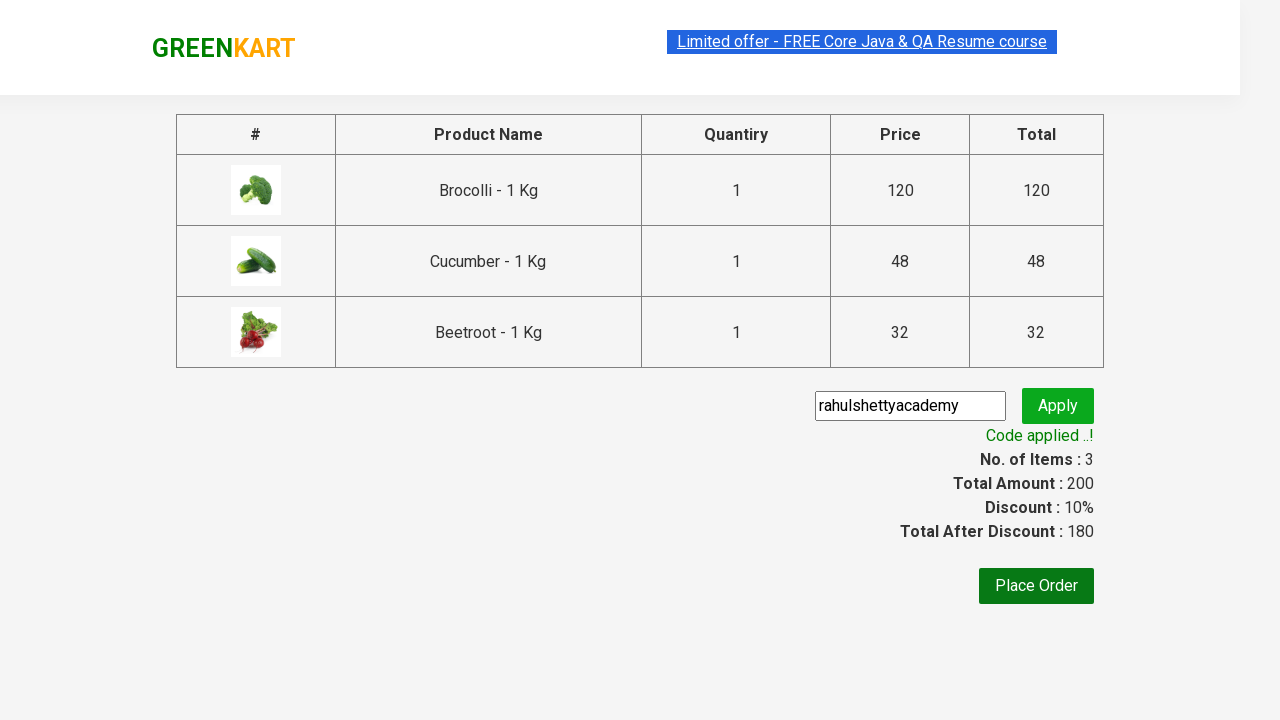

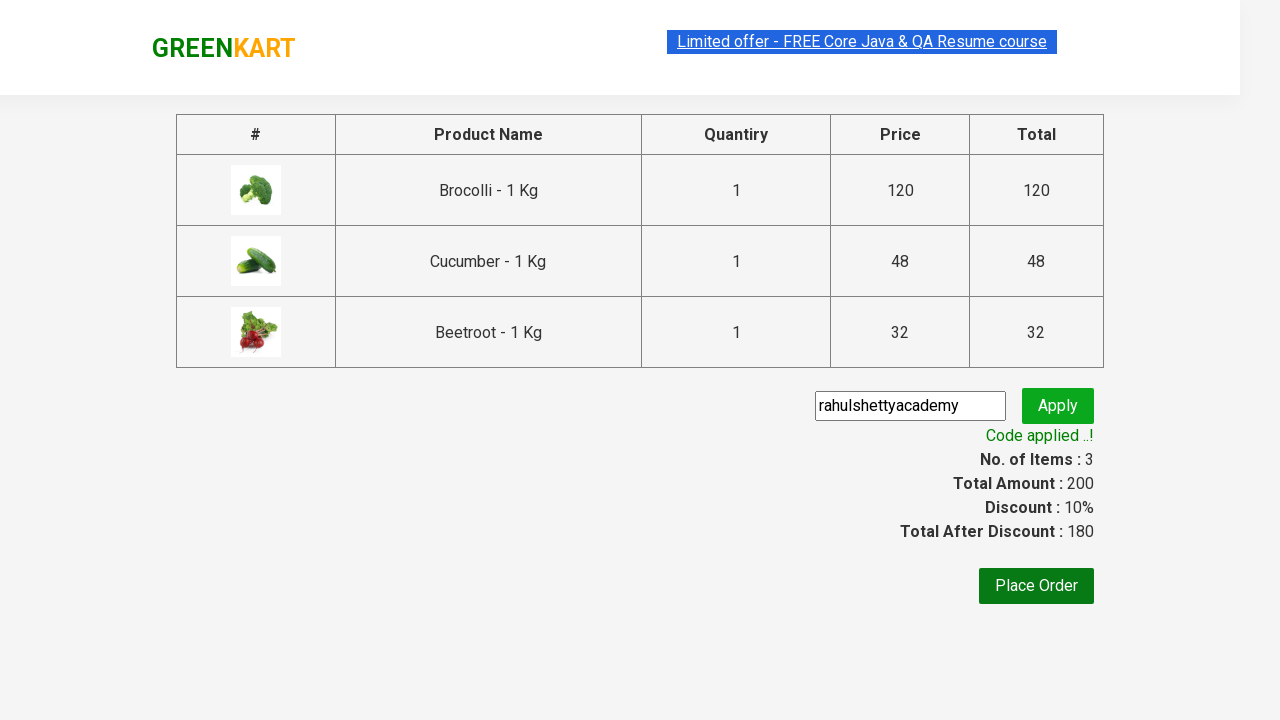